Tests alert handling functionality by clicking a button to trigger a confirm box alert and then dismissing it

Starting URL: http://demo.automationtesting.in/Alerts.html

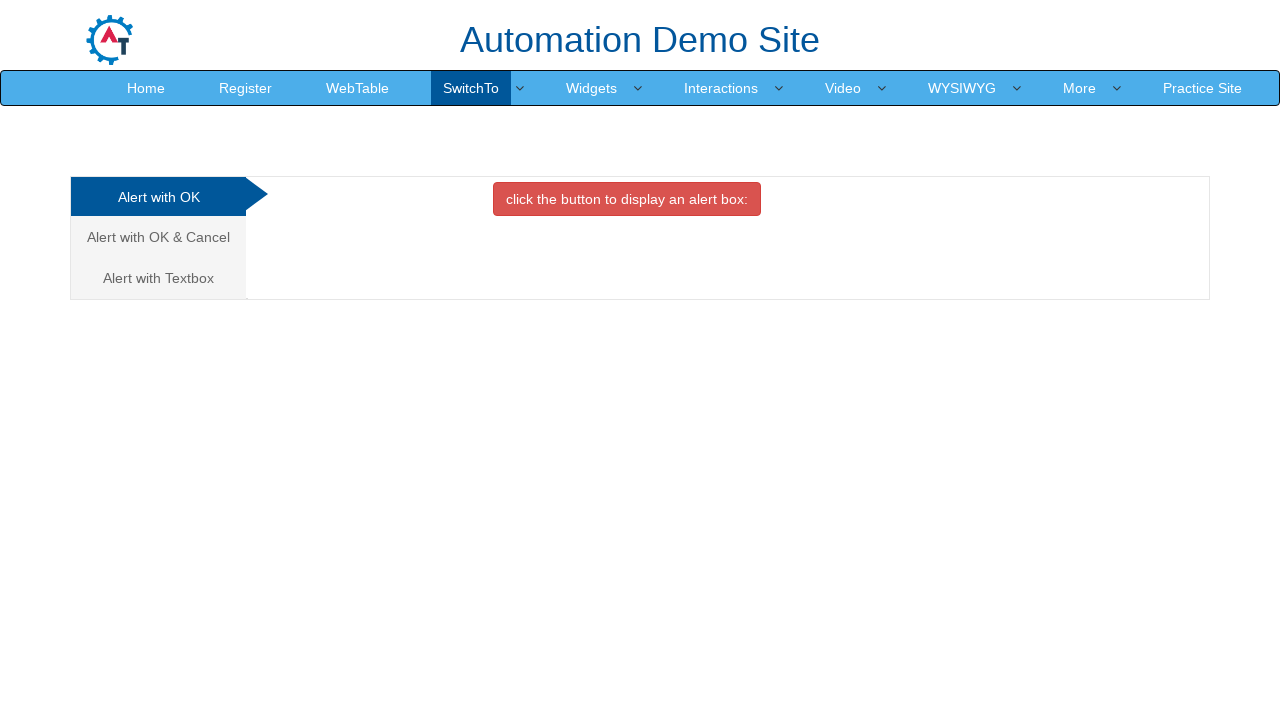

Clicked on 'Alert with OK & Cancel' tab at (158, 237) on a:text('Alert with OK & Cancel ')
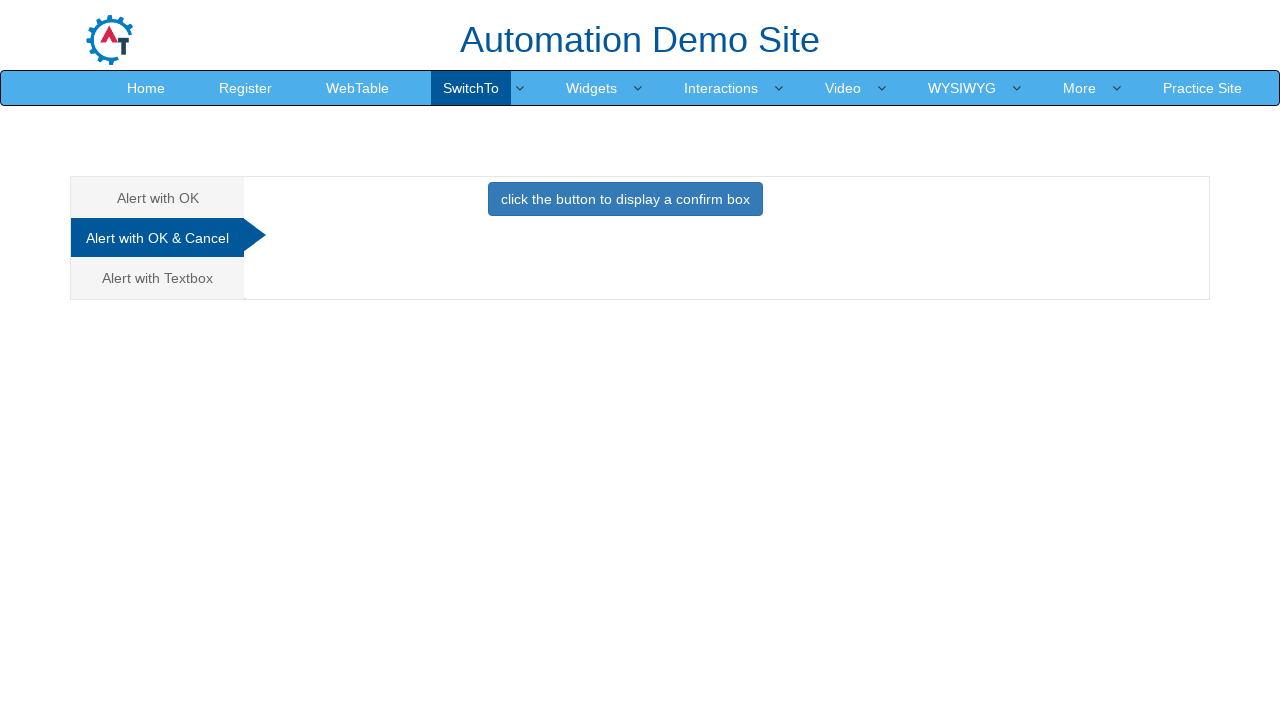

Clicked button to display confirm box at (625, 199) on button:text('click the button to display a confirm box ')
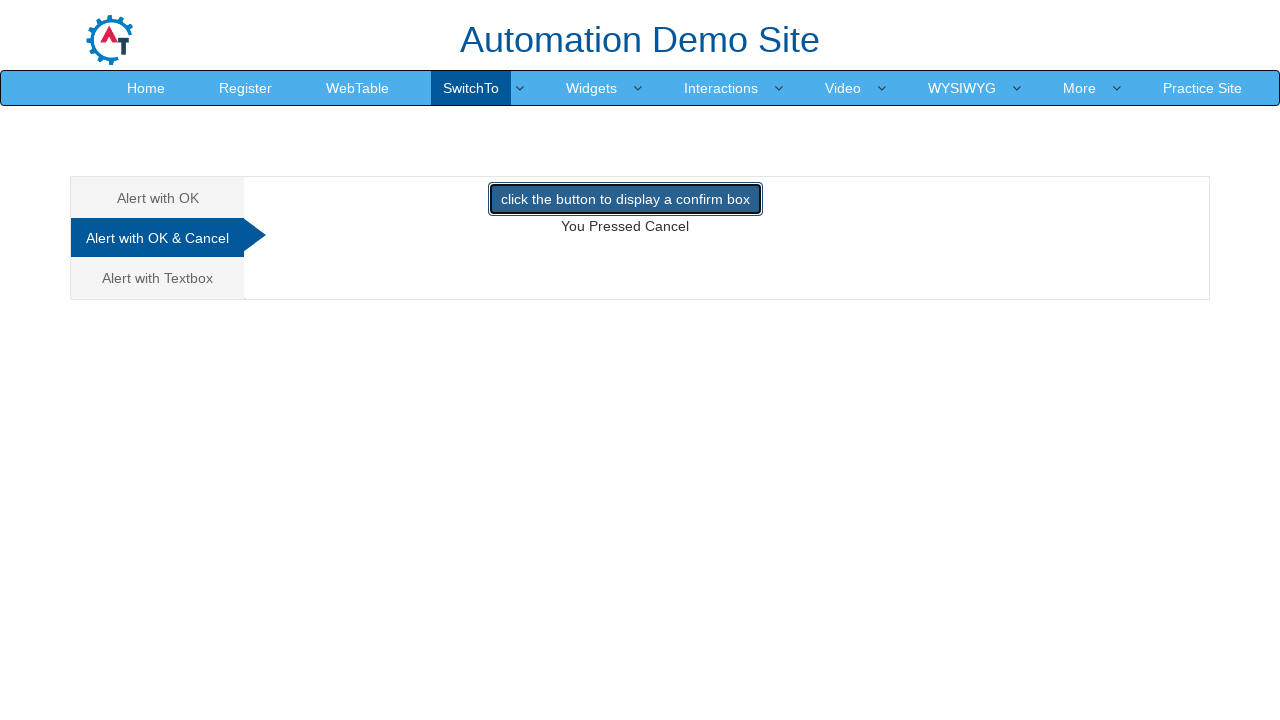

Set up dialog handler to dismiss confirm box
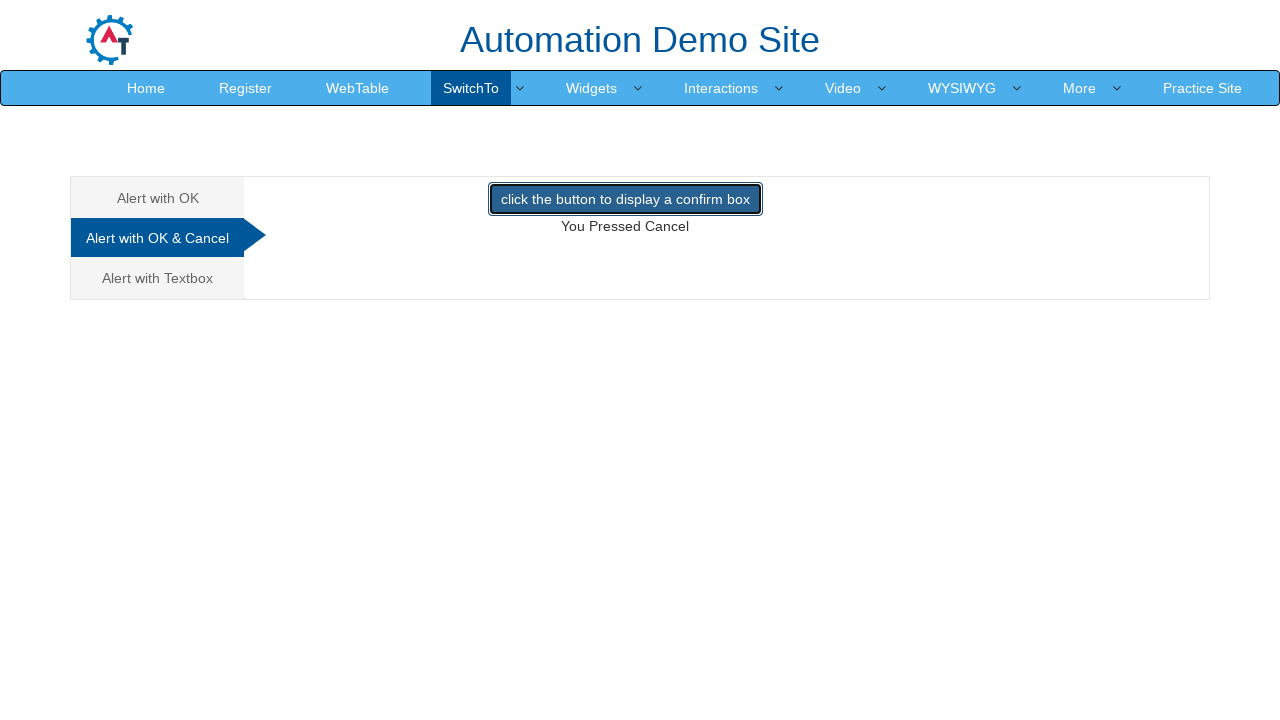

Clicked button again to trigger confirm box and dismiss it at (625, 199) on button:text('click the button to display a confirm box ')
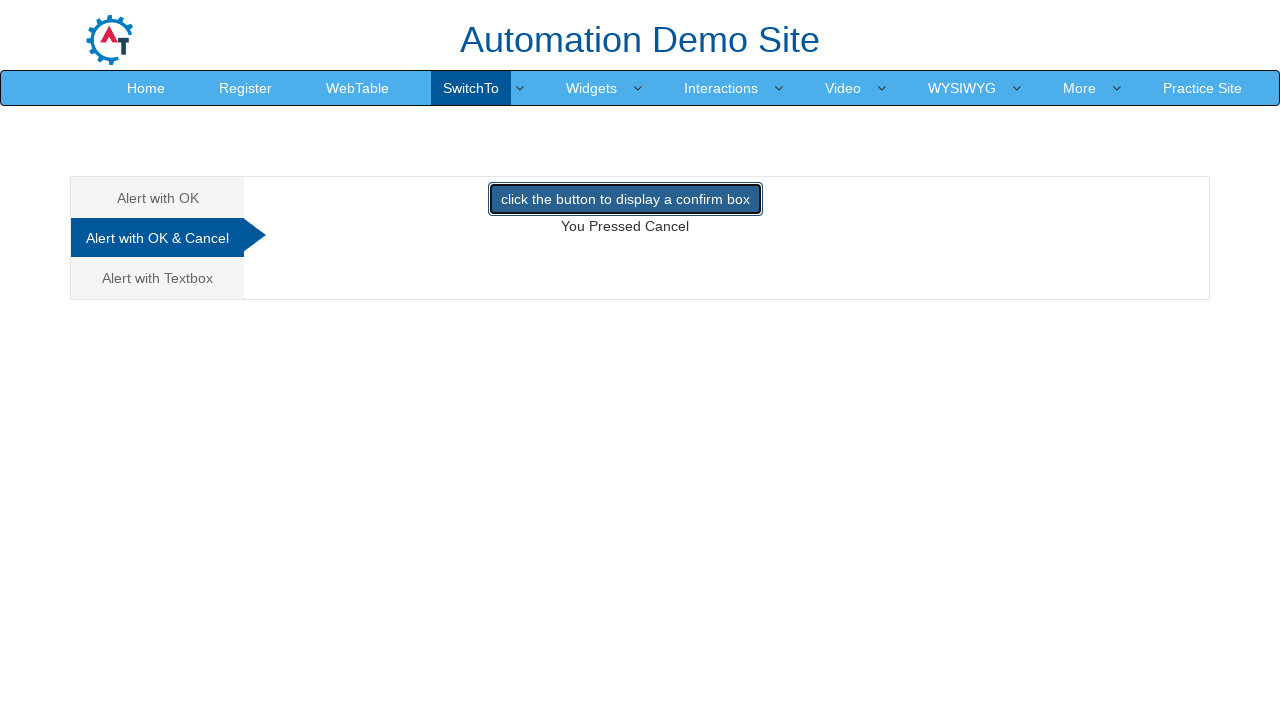

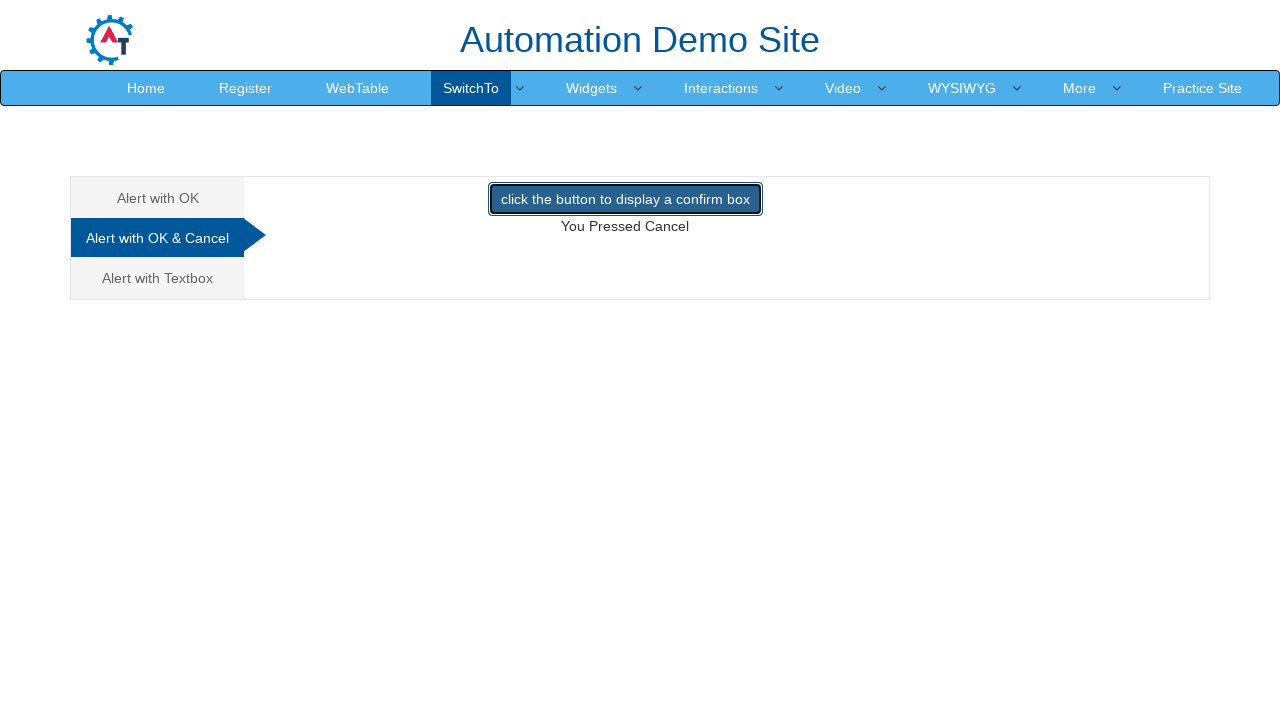